Tests browser window handling by opening multiple windows/tabs and switching between them to verify window management functionality

Starting URL: https://speedwaytech.co.in/testing-02/PracticeAutomation/

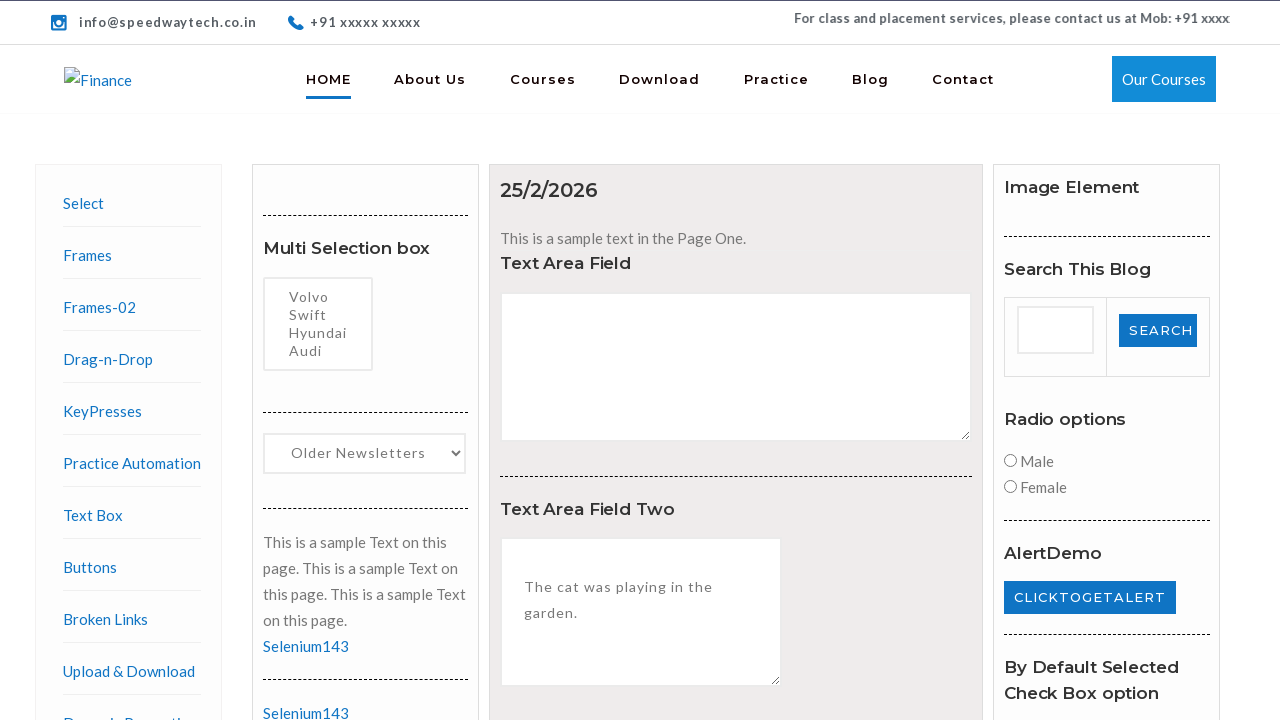

Clicked on Browser Windows link at (124, 360) on xpath=//a[text()='Browser Windows']
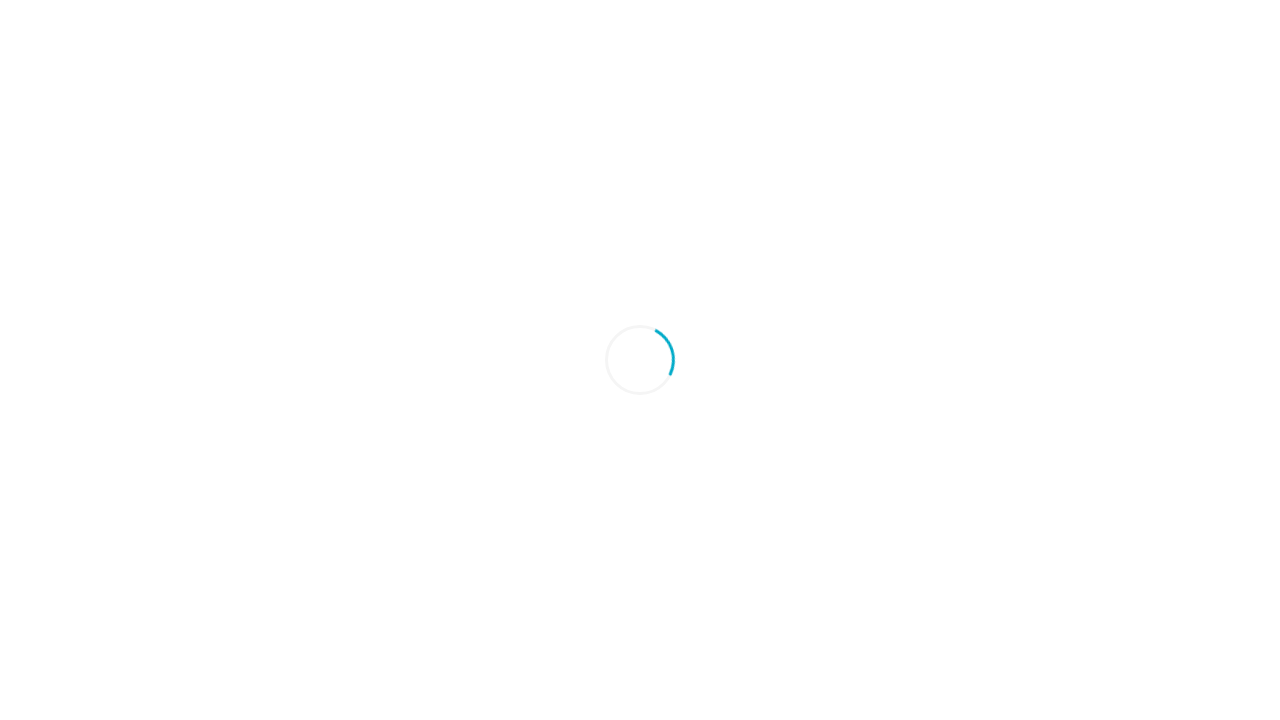

Clicked tab button and new tab opened at (309, 263) on #tabButton
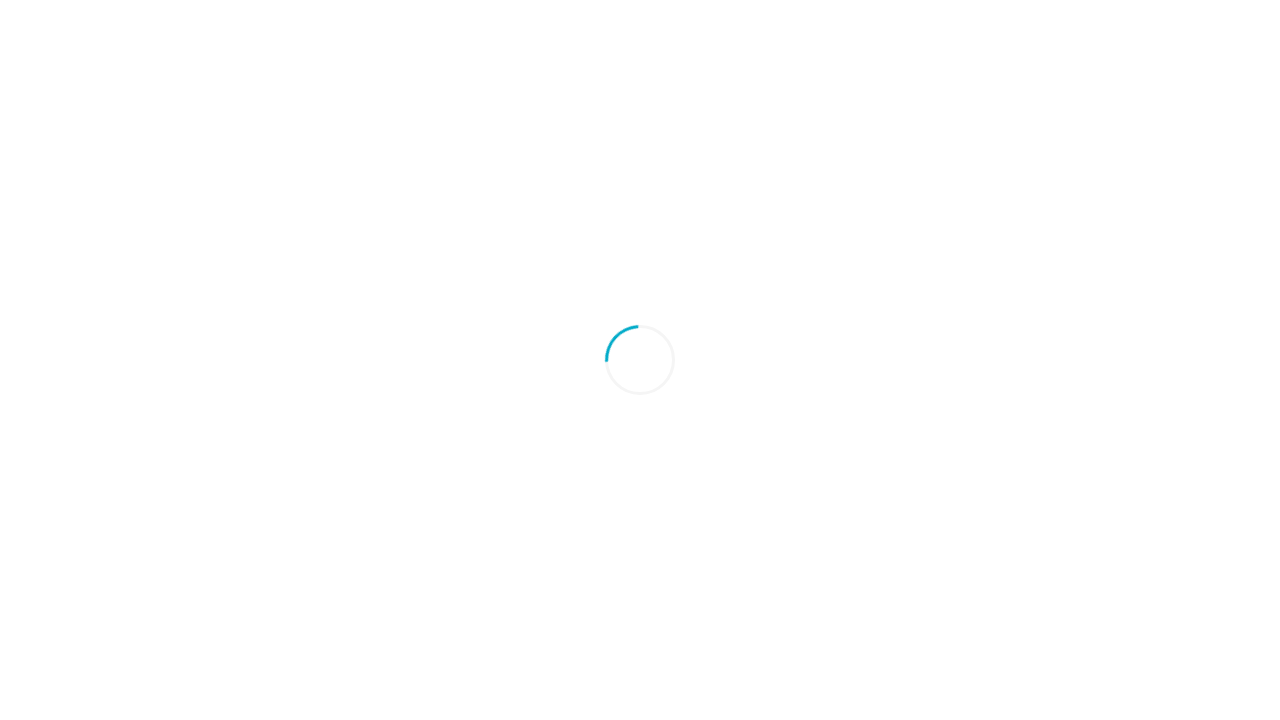

Captured new tab page object
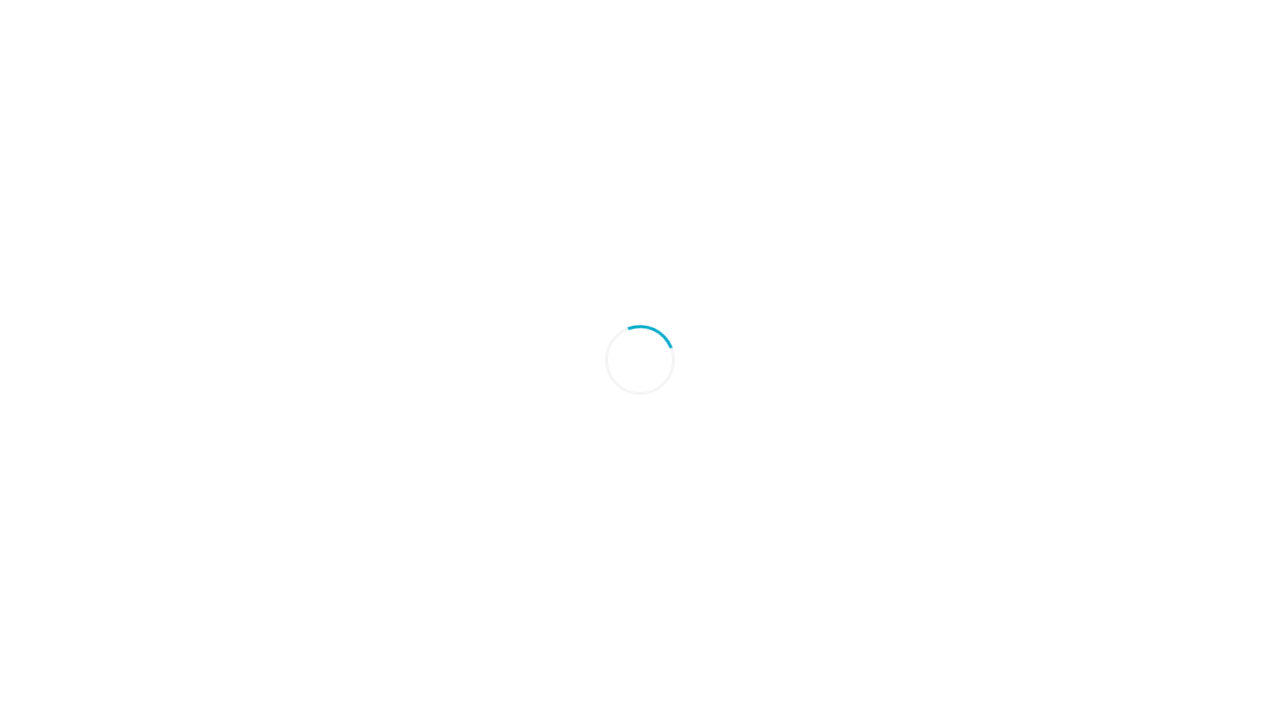

Clicked window button and new window opened at (332, 323) on #windowButton
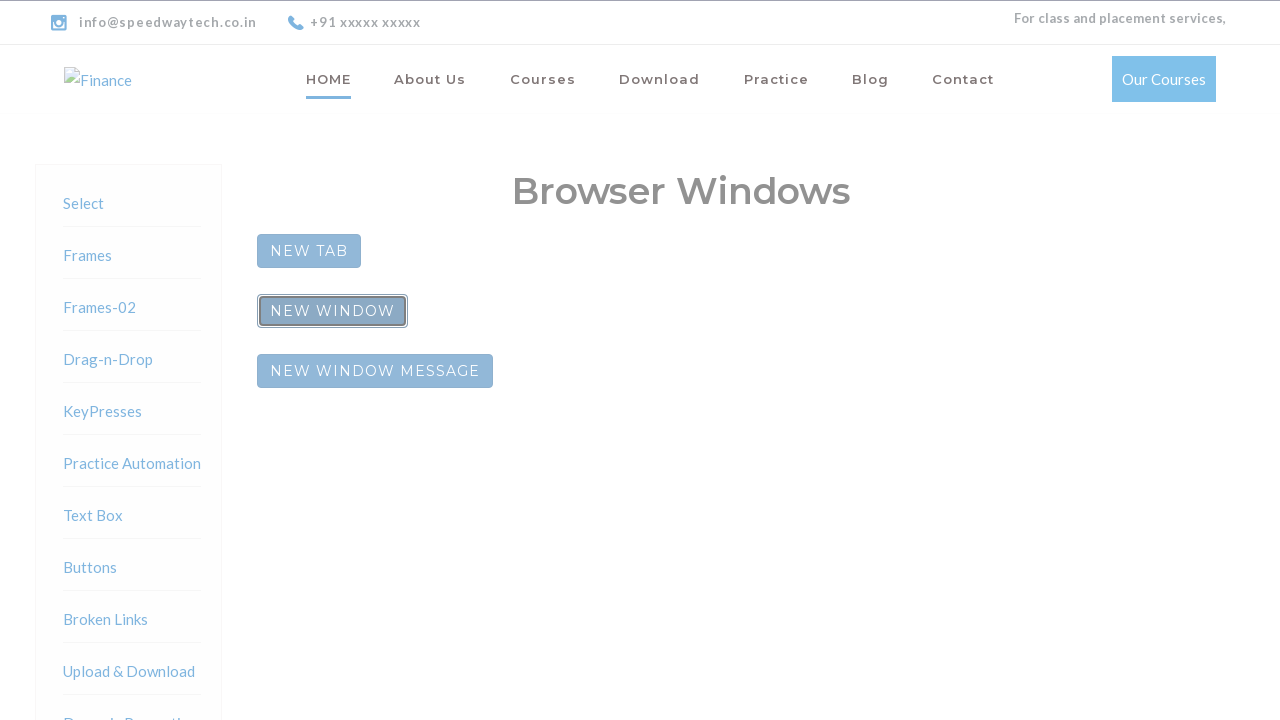

Captured new window page object
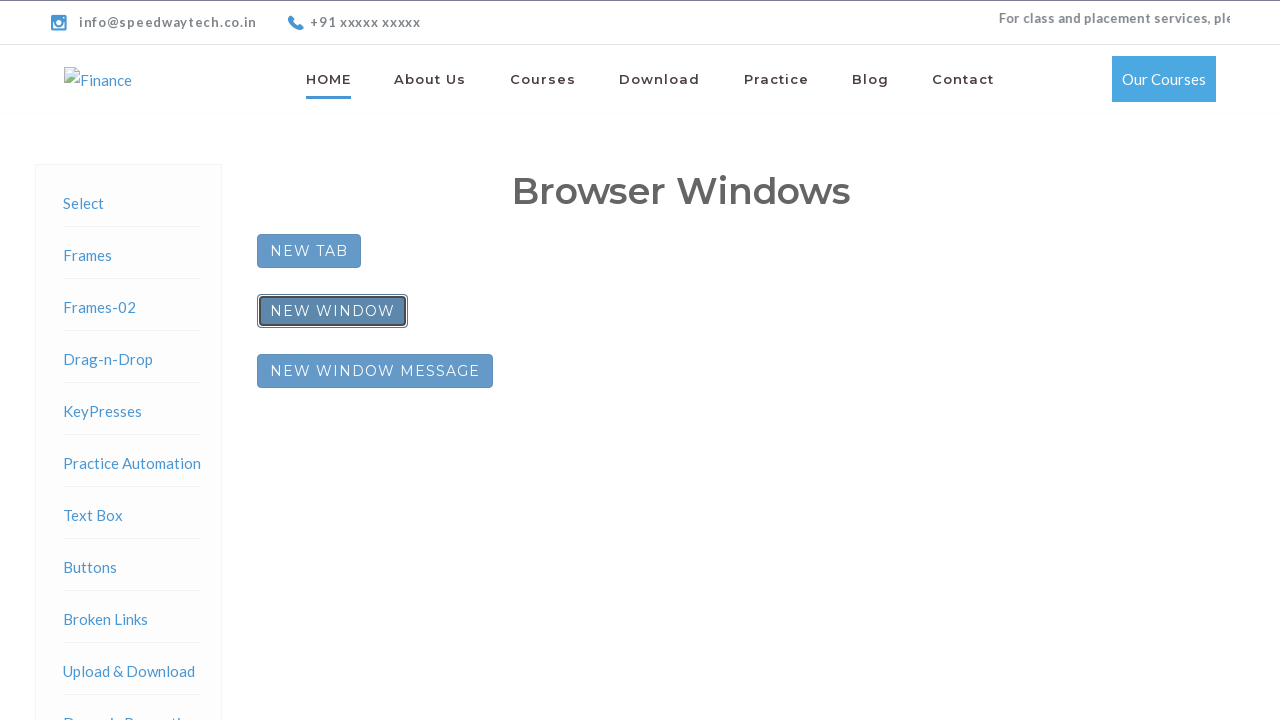

Clicked message window button and message window opened at (375, 371) on #messageWindowButton
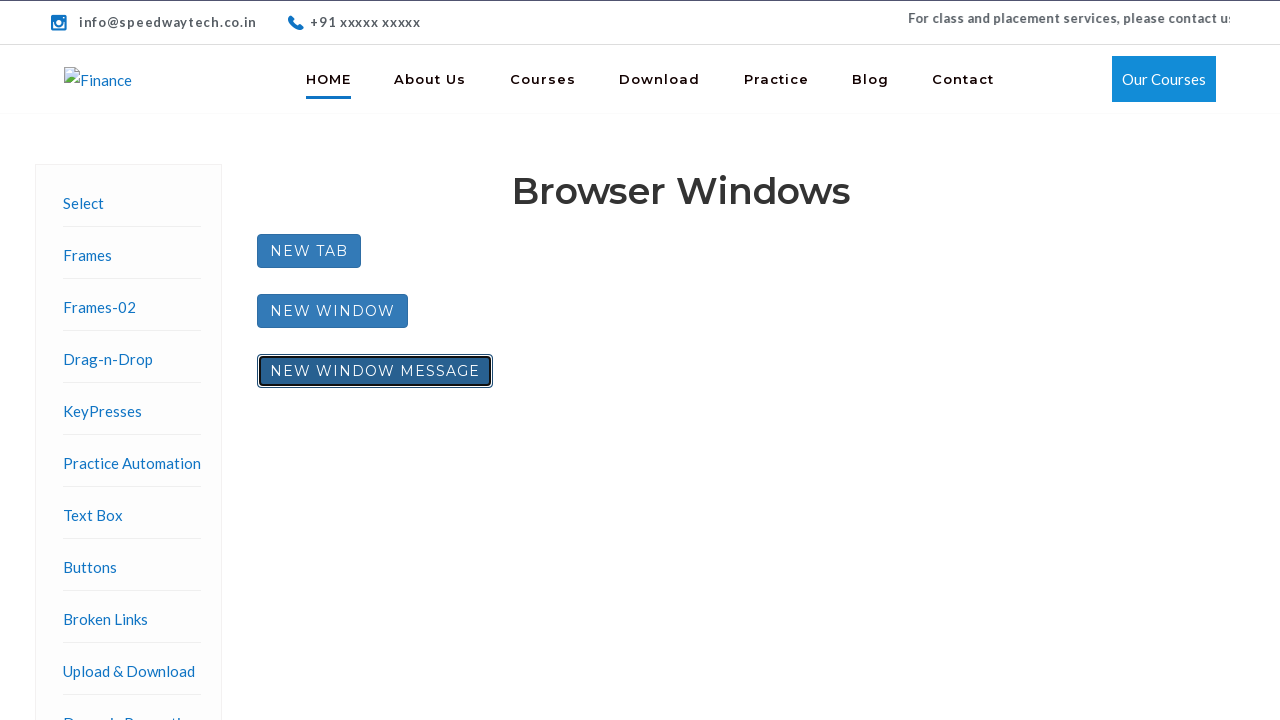

Captured message window page object
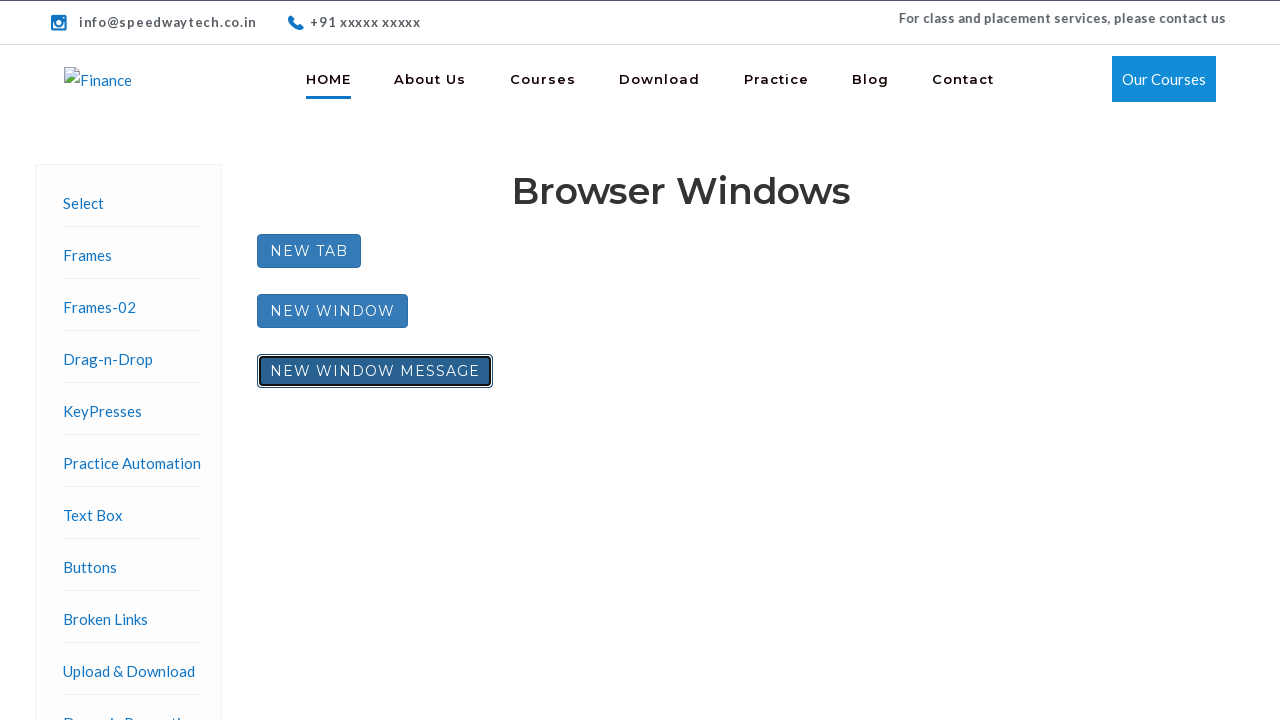

Retrieved parent window title
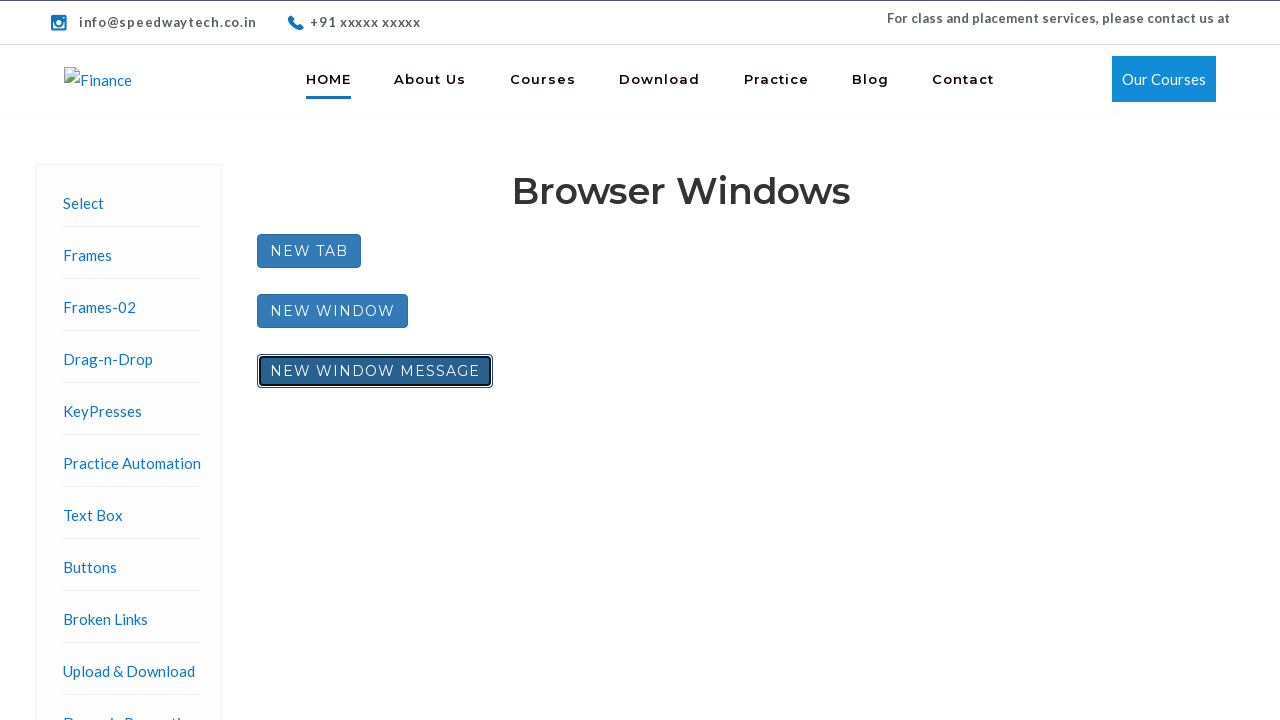

Retrieved child window 1 (tab) title
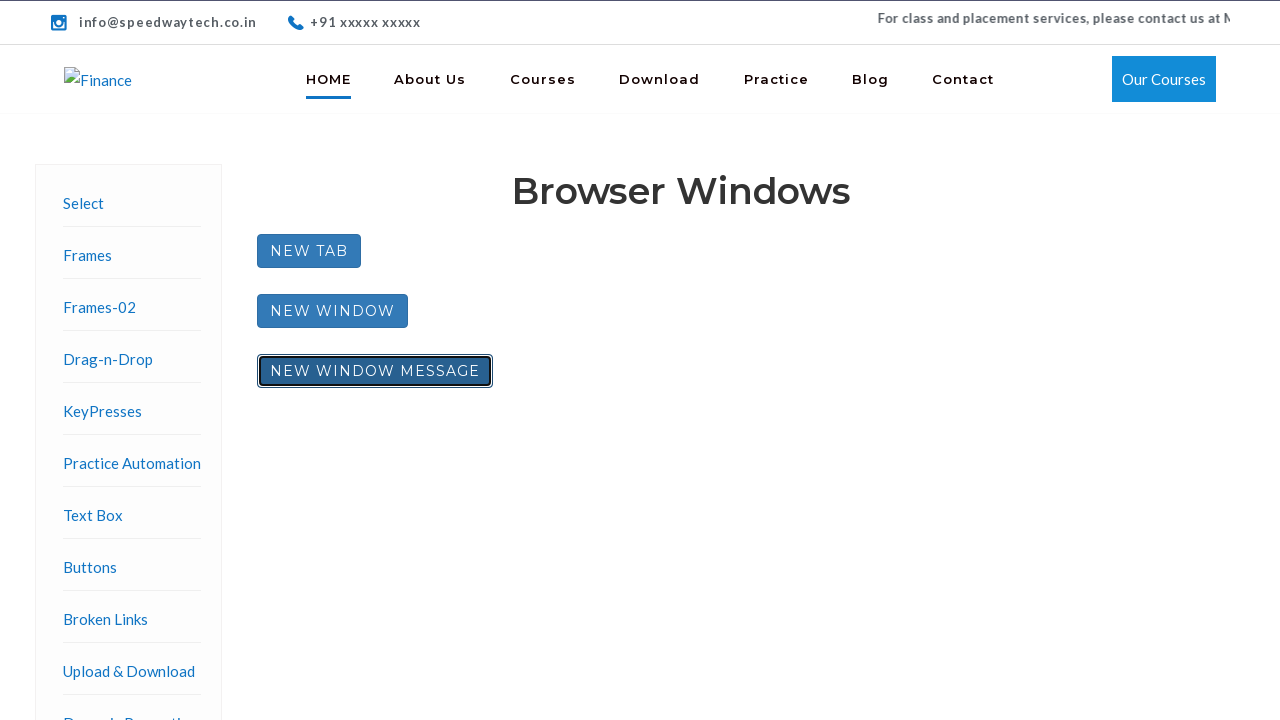

Retrieved child window 2 title
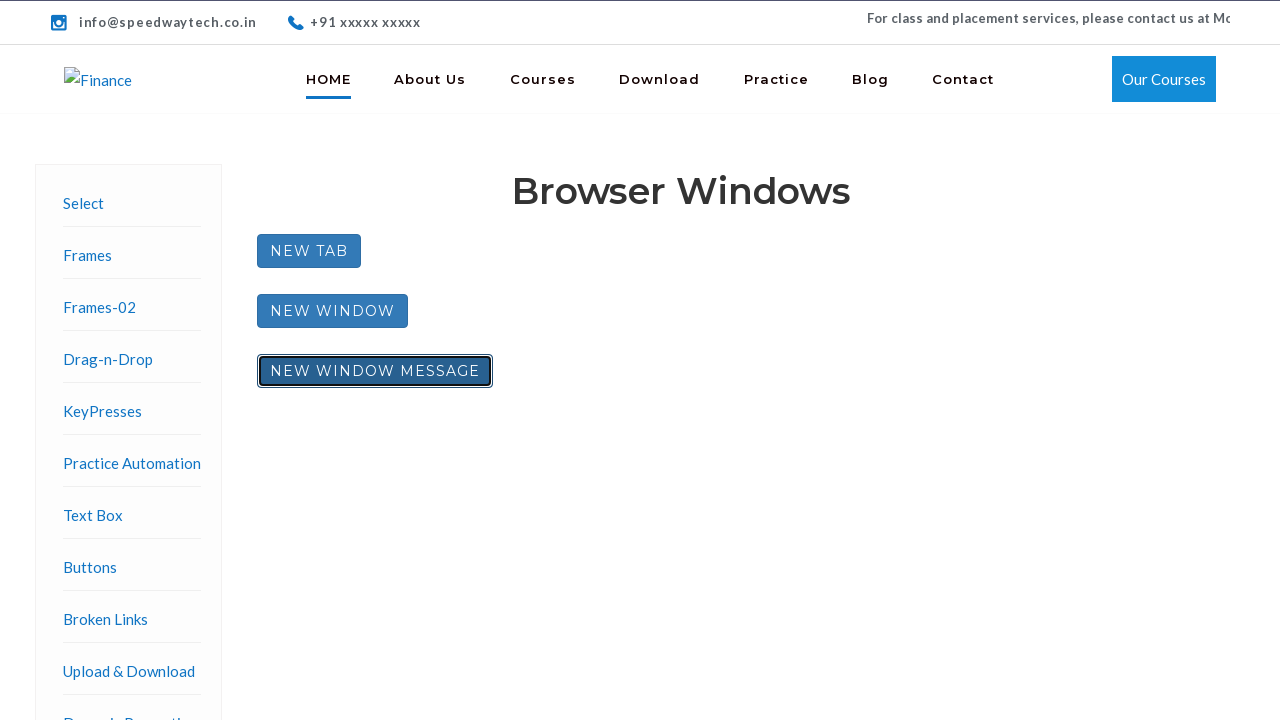

Printed parent window title: SpeedWays
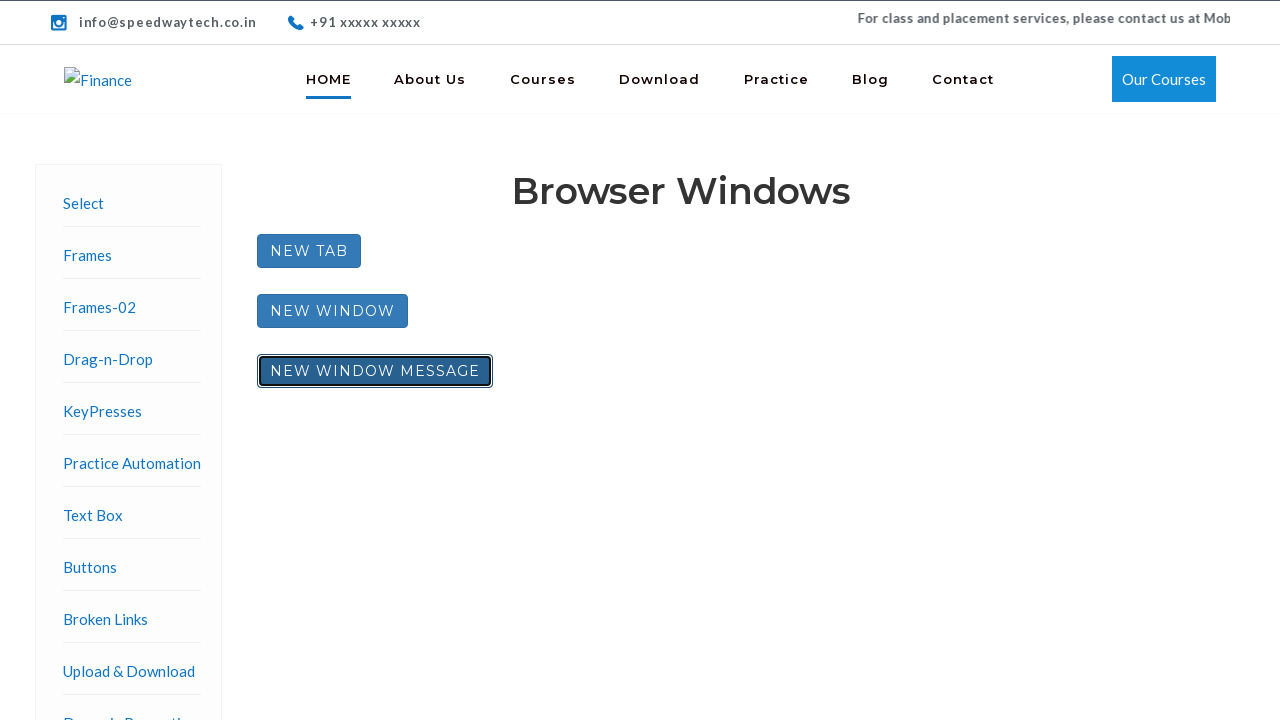

Printed child window 1 title: 
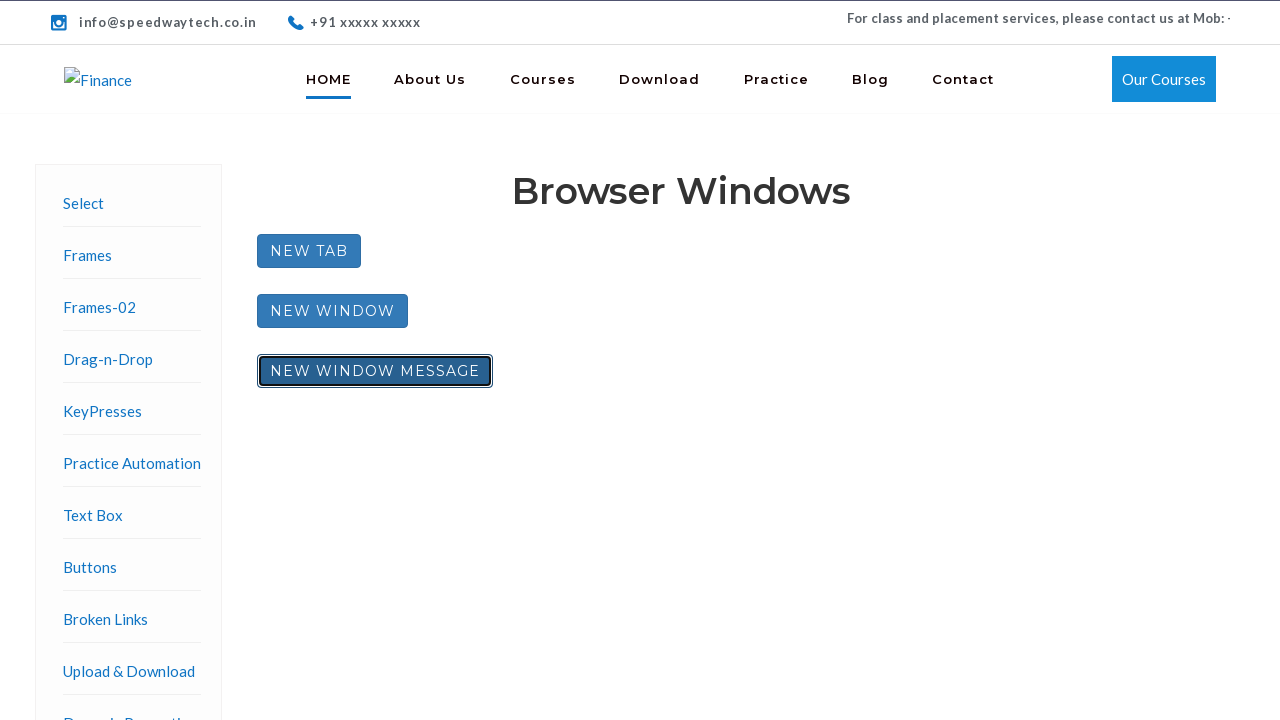

Printed child window 2 title: 
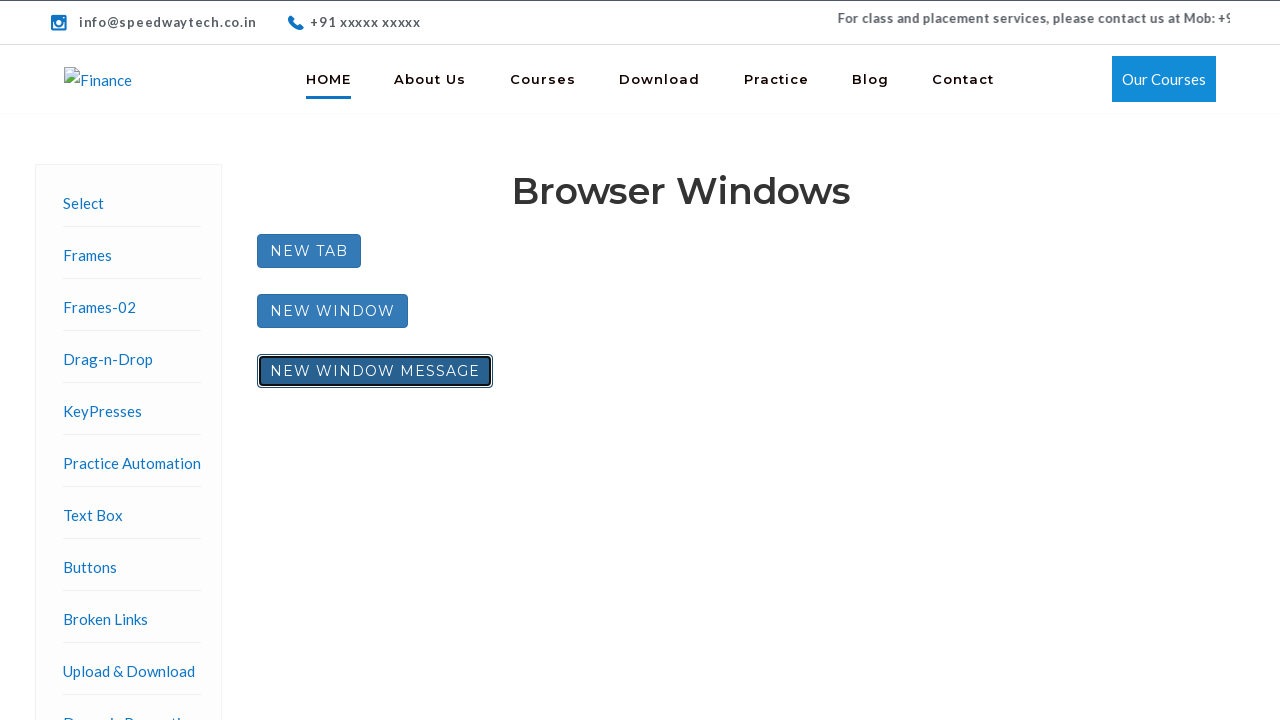

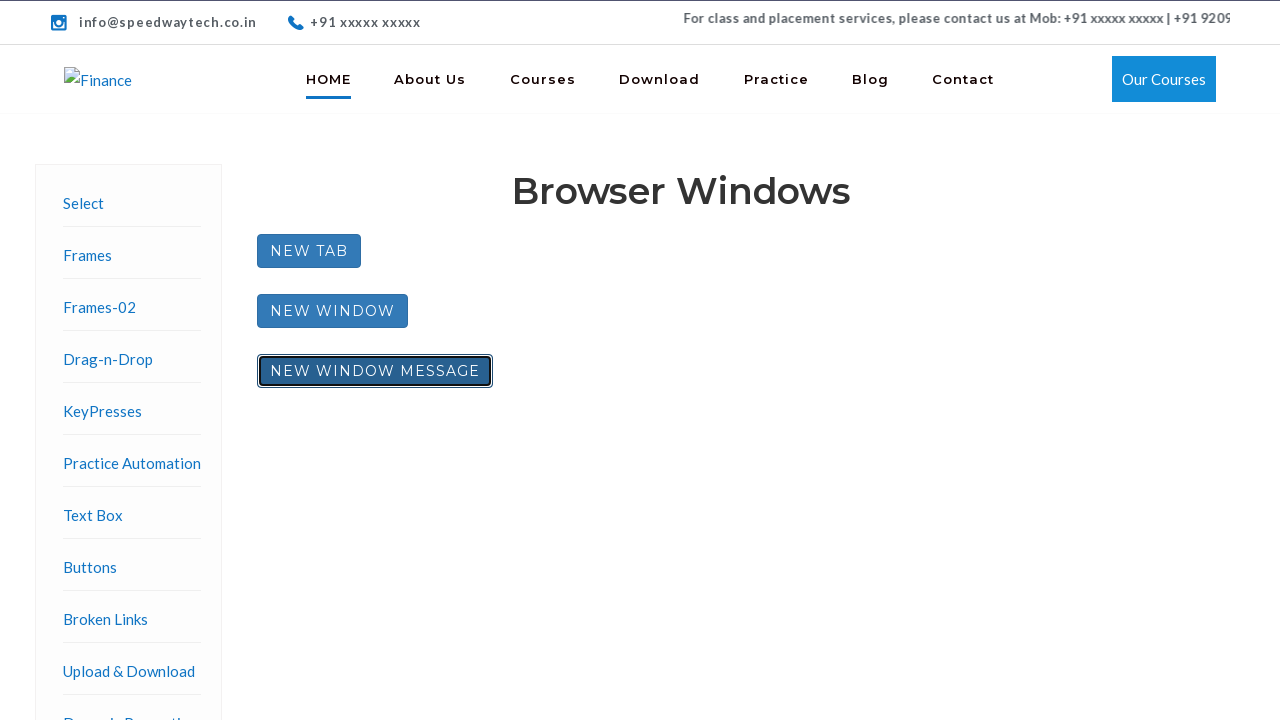